Tests that clicking the "click here" link can restore the modal window after it has been closed

Starting URL: https://the-internet.herokuapp.com/entry_ad

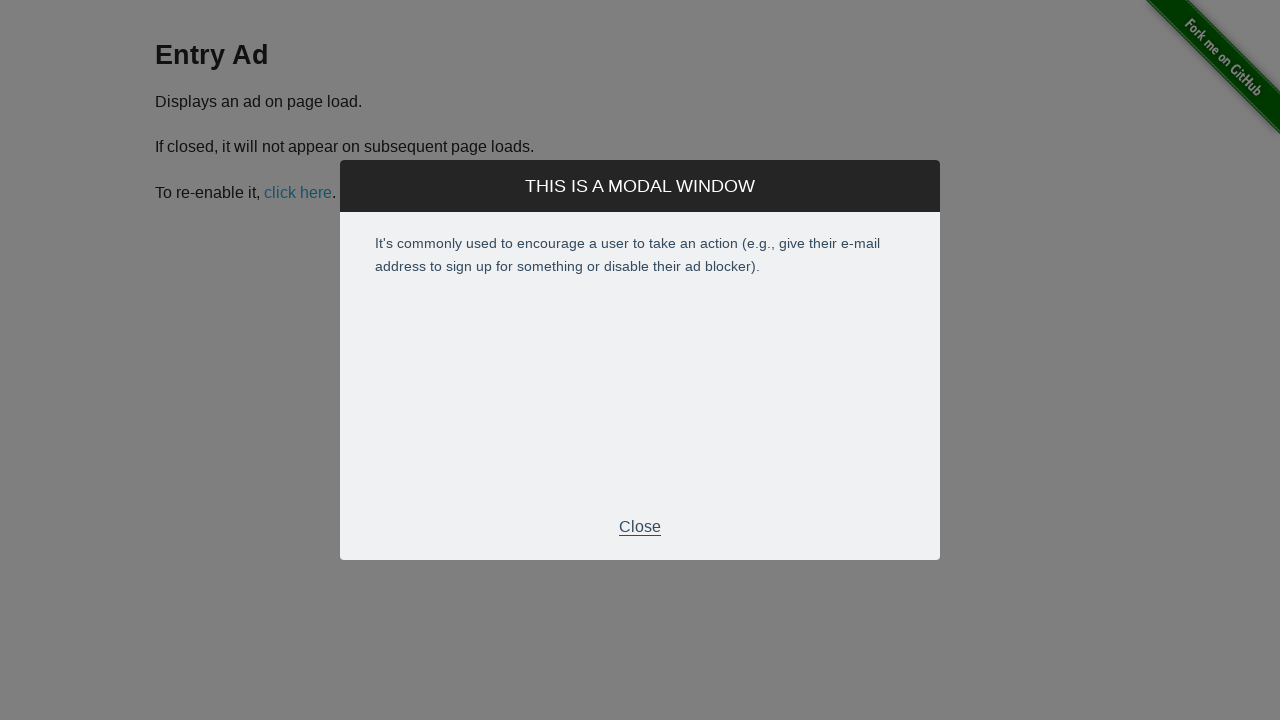

Closed the modal window at (640, 527) on text="Close"
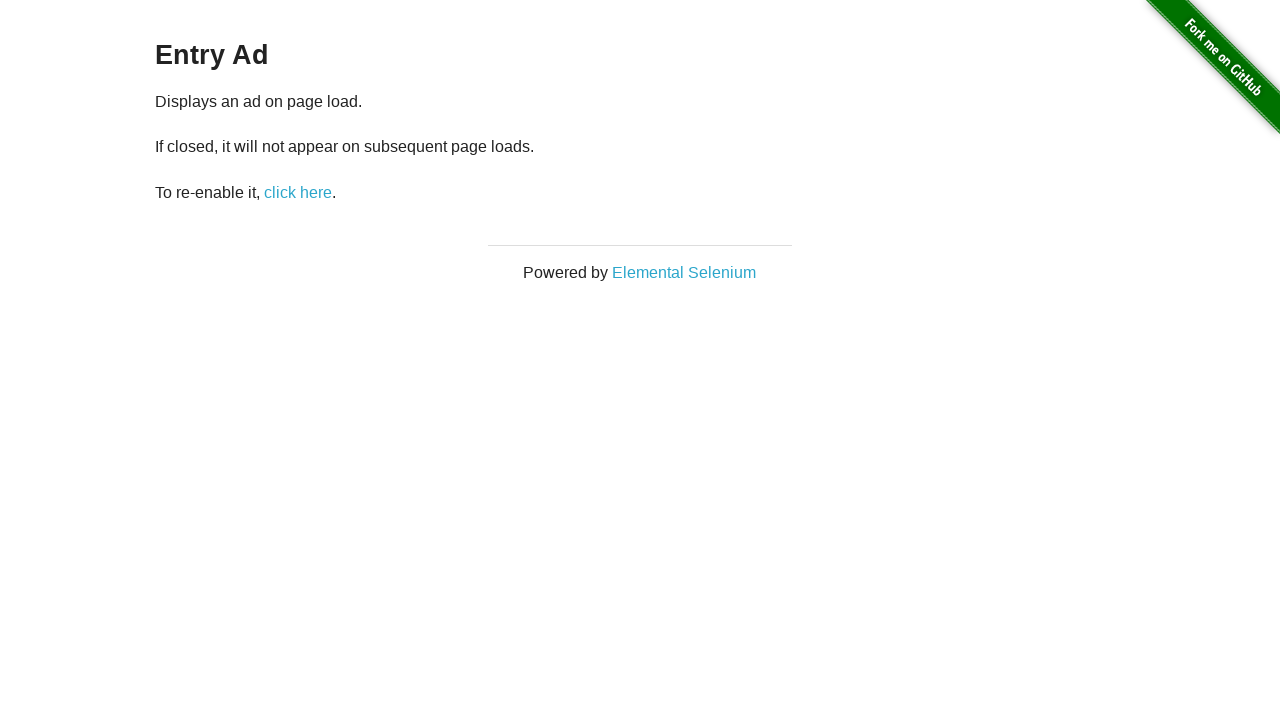

Clicked 'click here' link (attempt 1) at (298, 192) on text="click here"
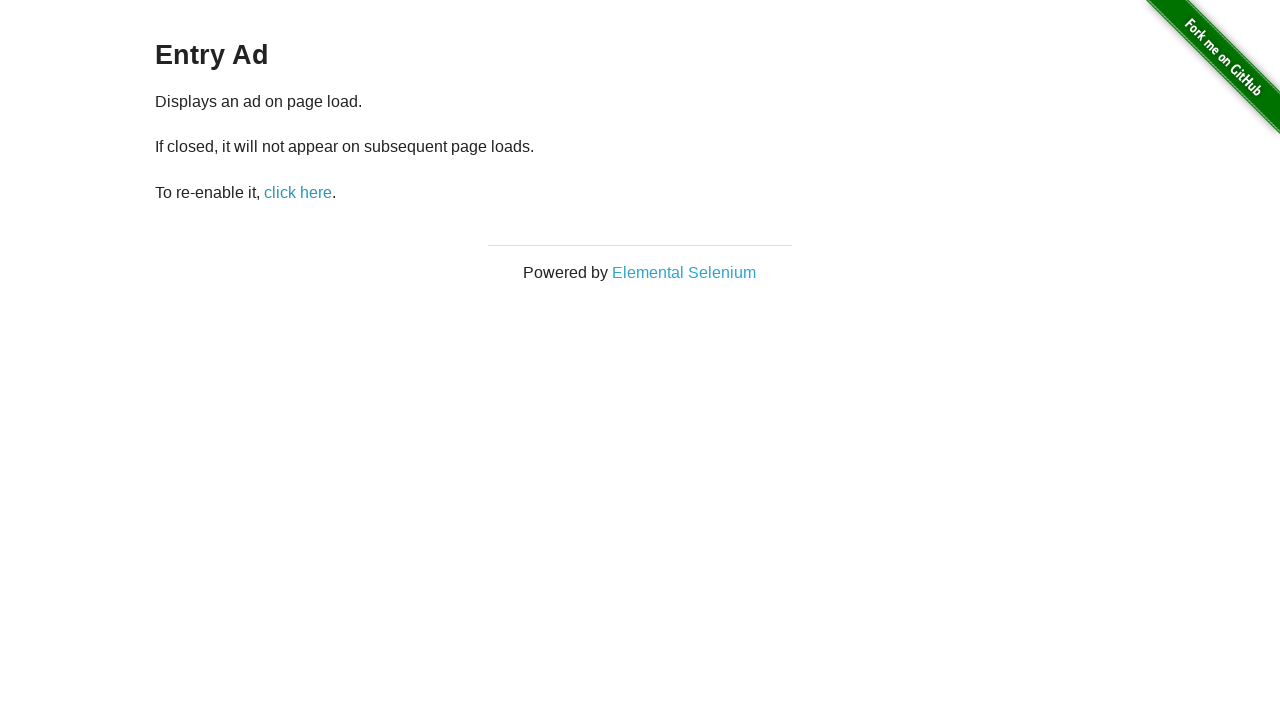

Reloaded the page (attempt 1)
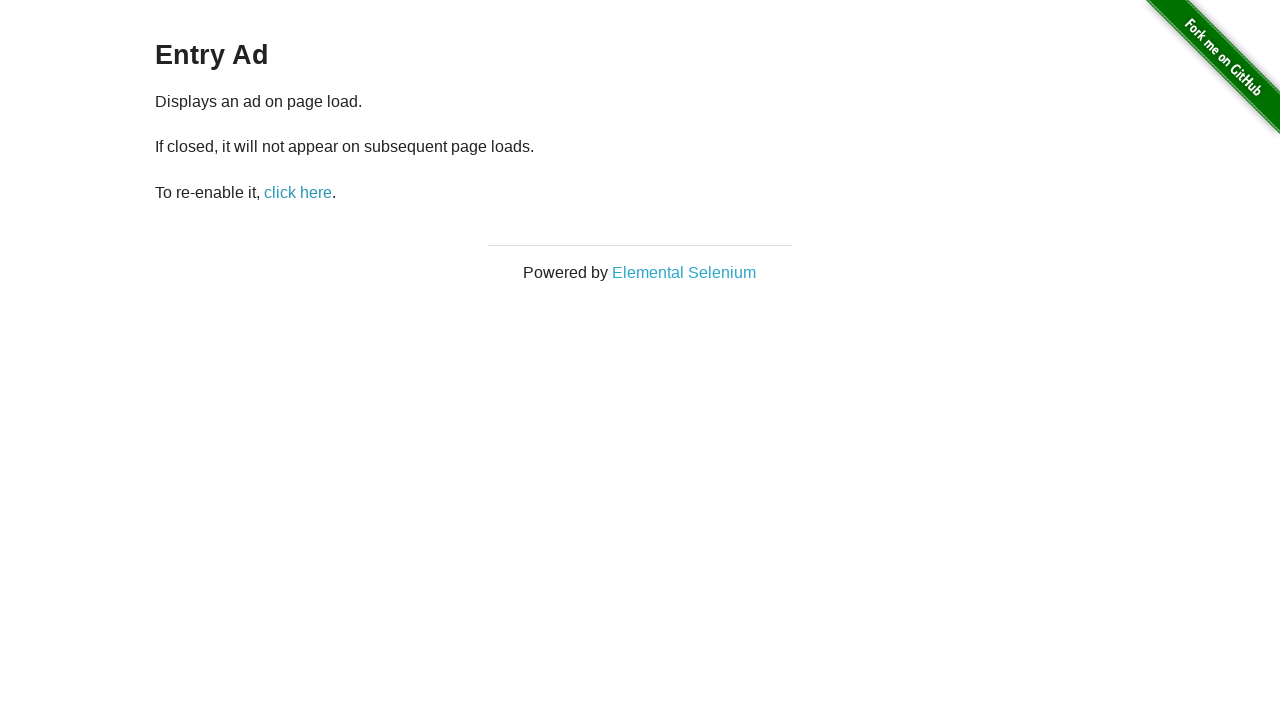

Modal appeared after clicking 'click here' link
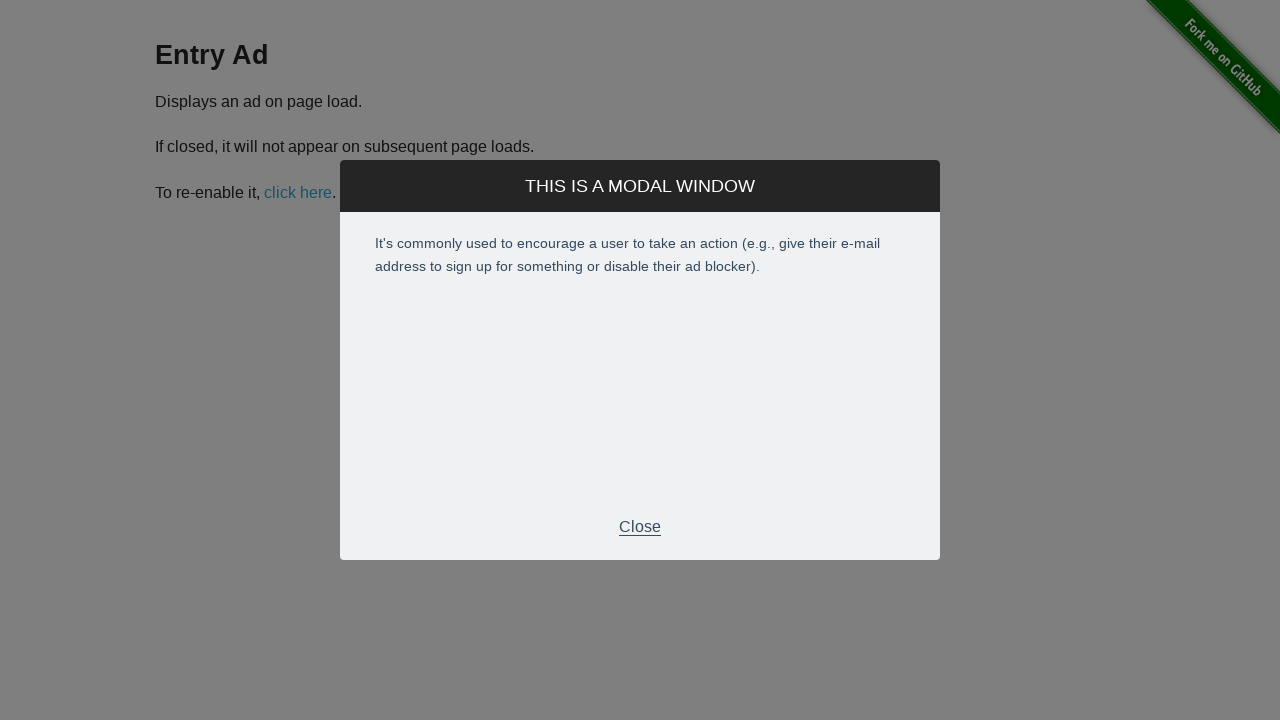

Modal successfully restored after 50 retries
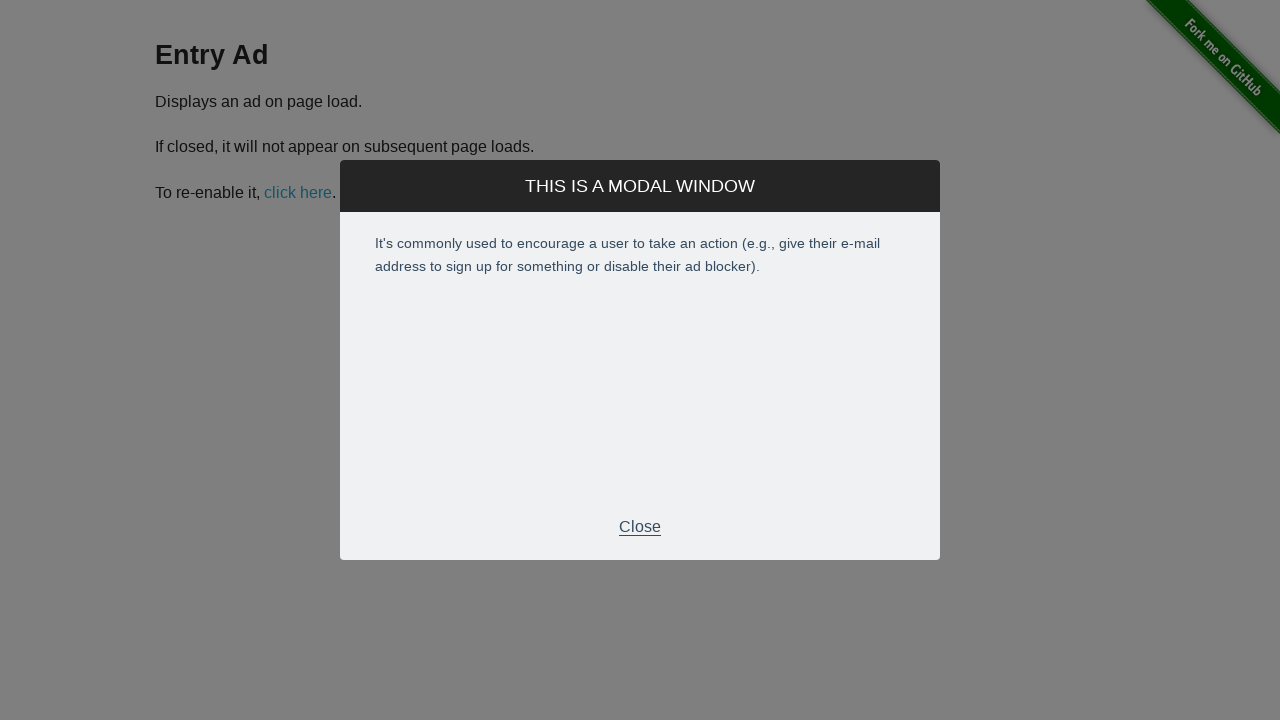

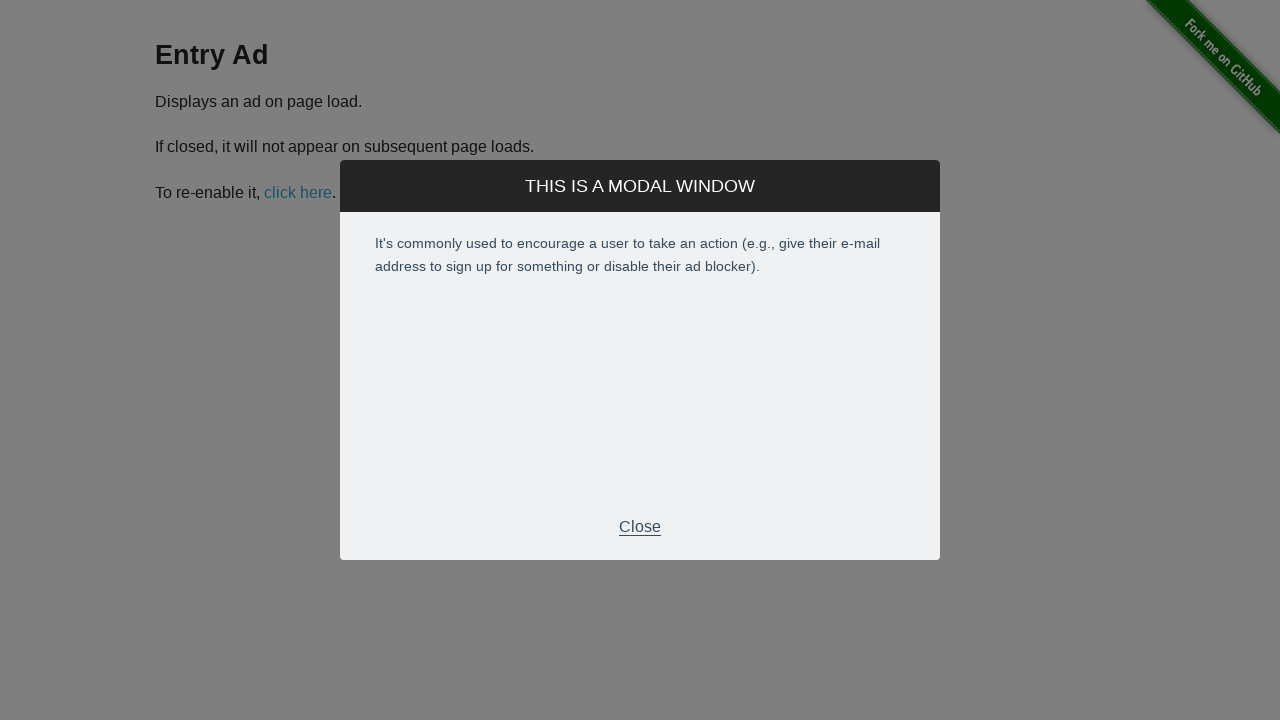